Tests e-commerce shopping cart functionality by adding multiple vegetable items (Brocolli, Cucumber, Cauliflower, Mango) to cart, proceeding to checkout, and applying a promo code

Starting URL: https://rahulshettyacademy.com/seleniumPractise/#/

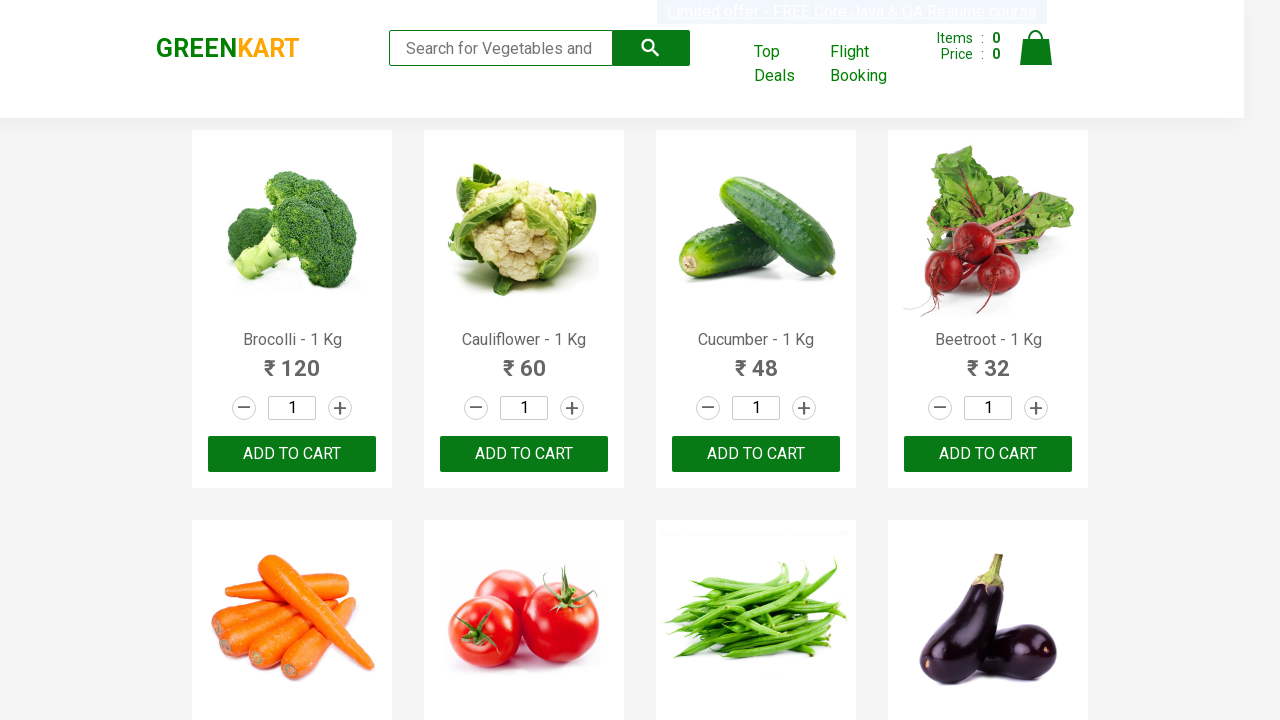

Waited for product list to load
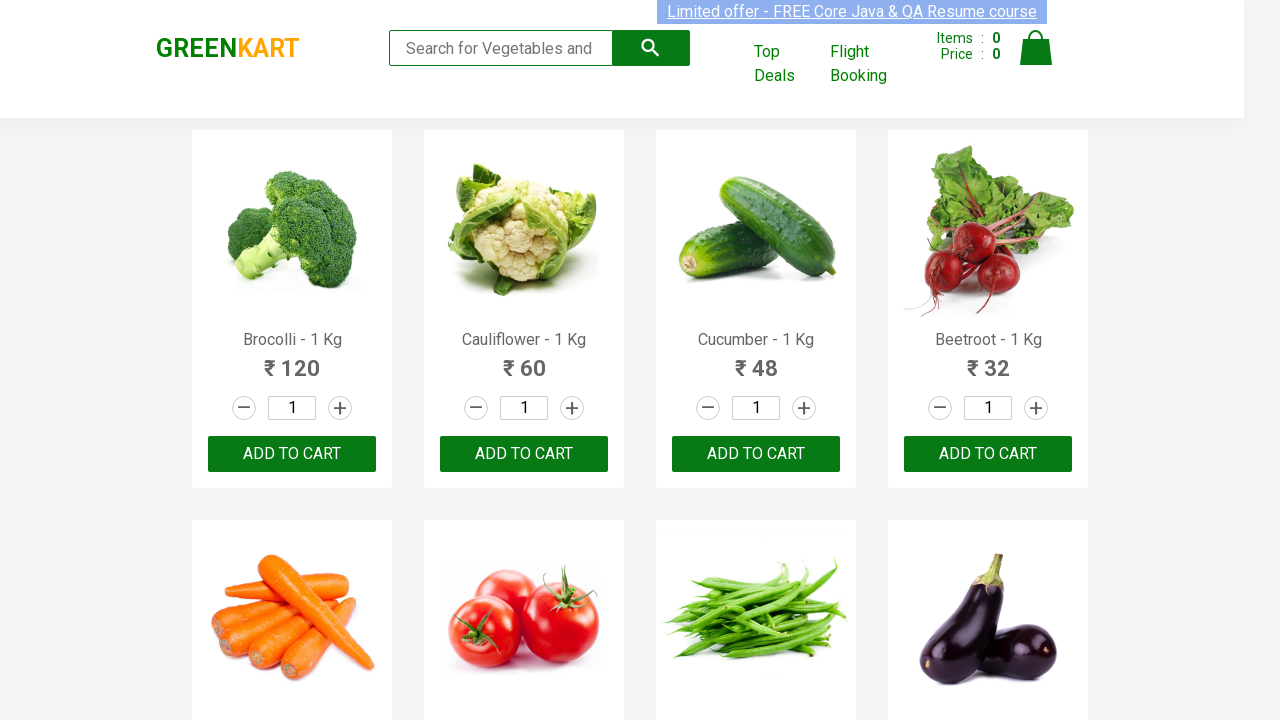

Retrieved all product name elements
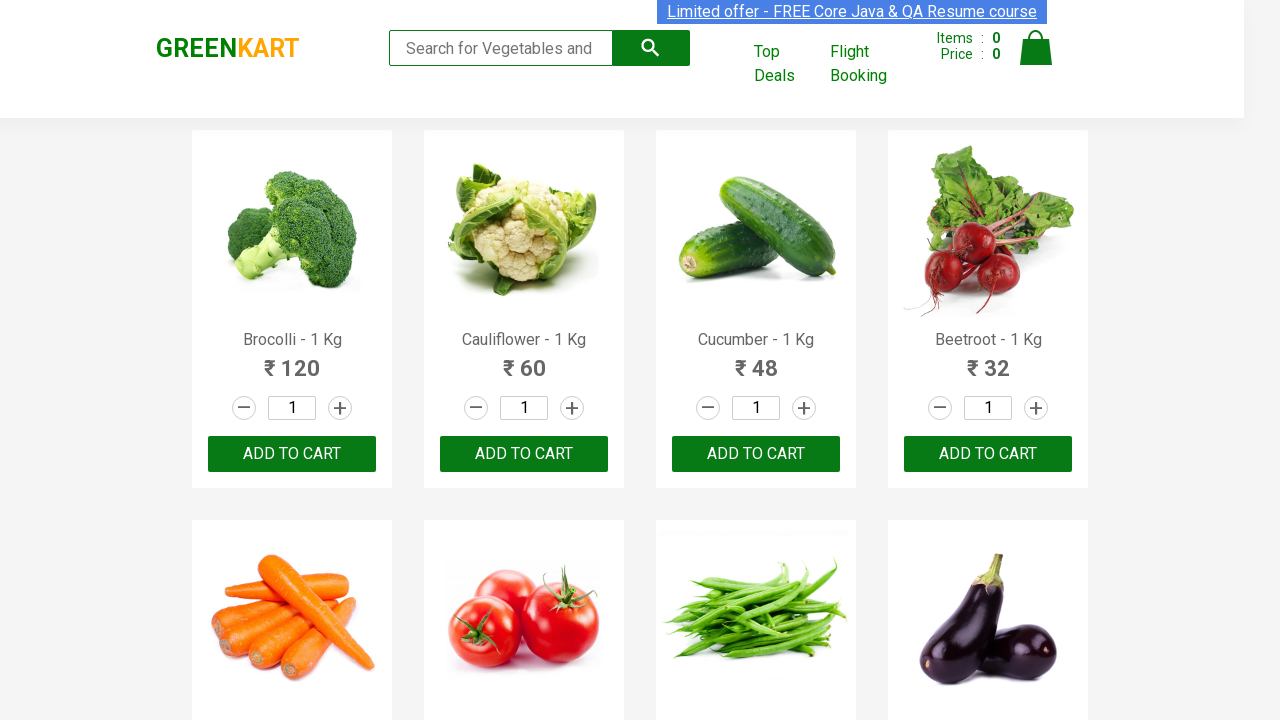

Retrieved all add to cart buttons
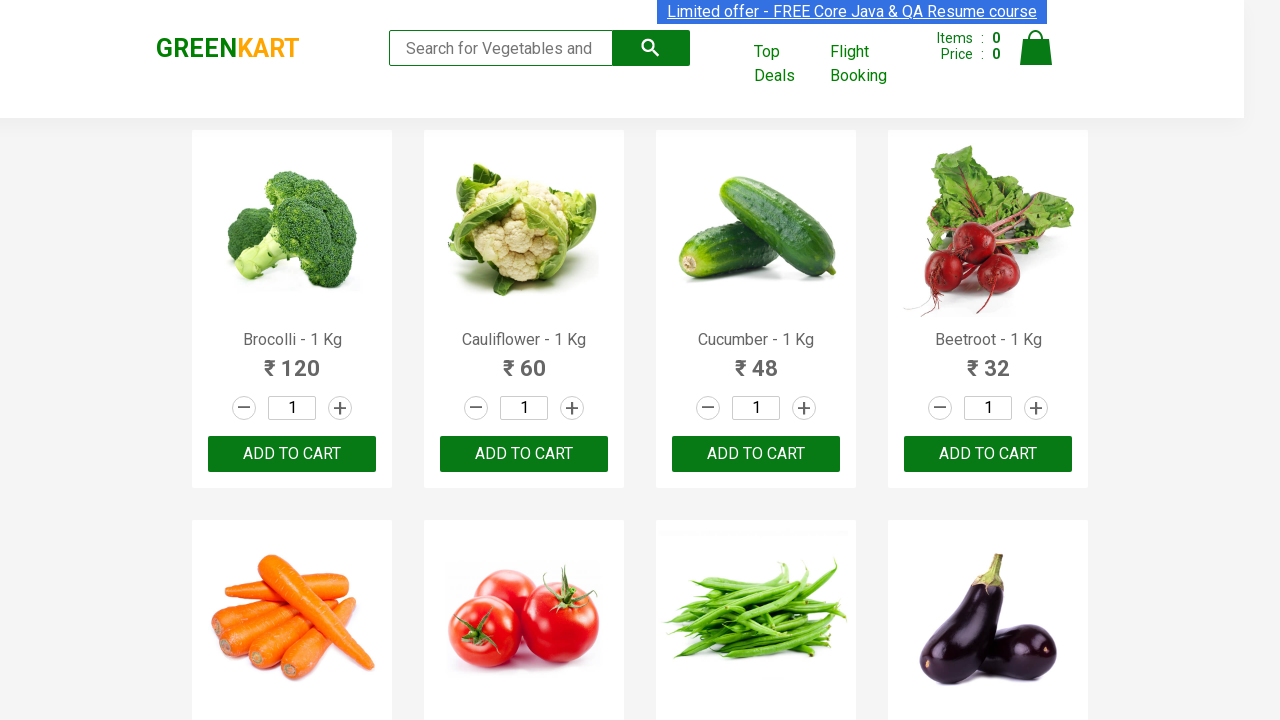

Added 'Brocolli' to cart at (292, 454) on xpath=//div[@class='product-action']/button >> nth=0
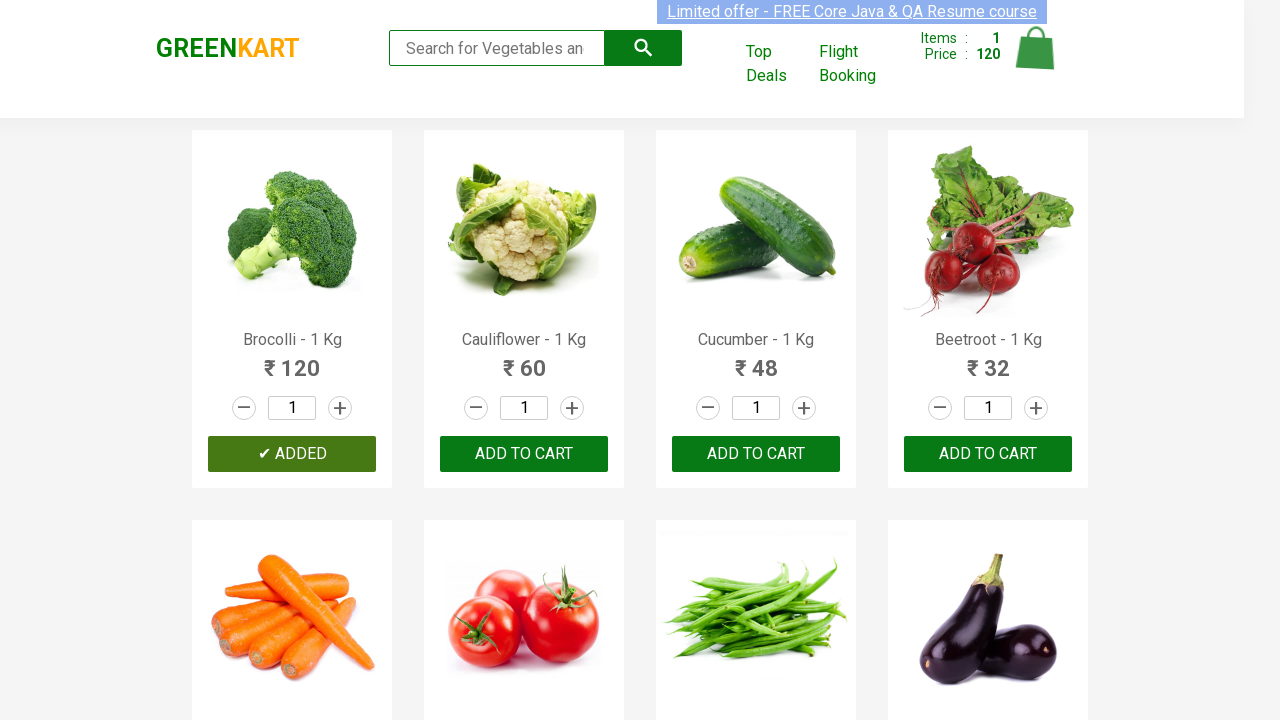

Added 'Cauliflower' to cart at (524, 454) on xpath=//div[@class='product-action']/button >> nth=1
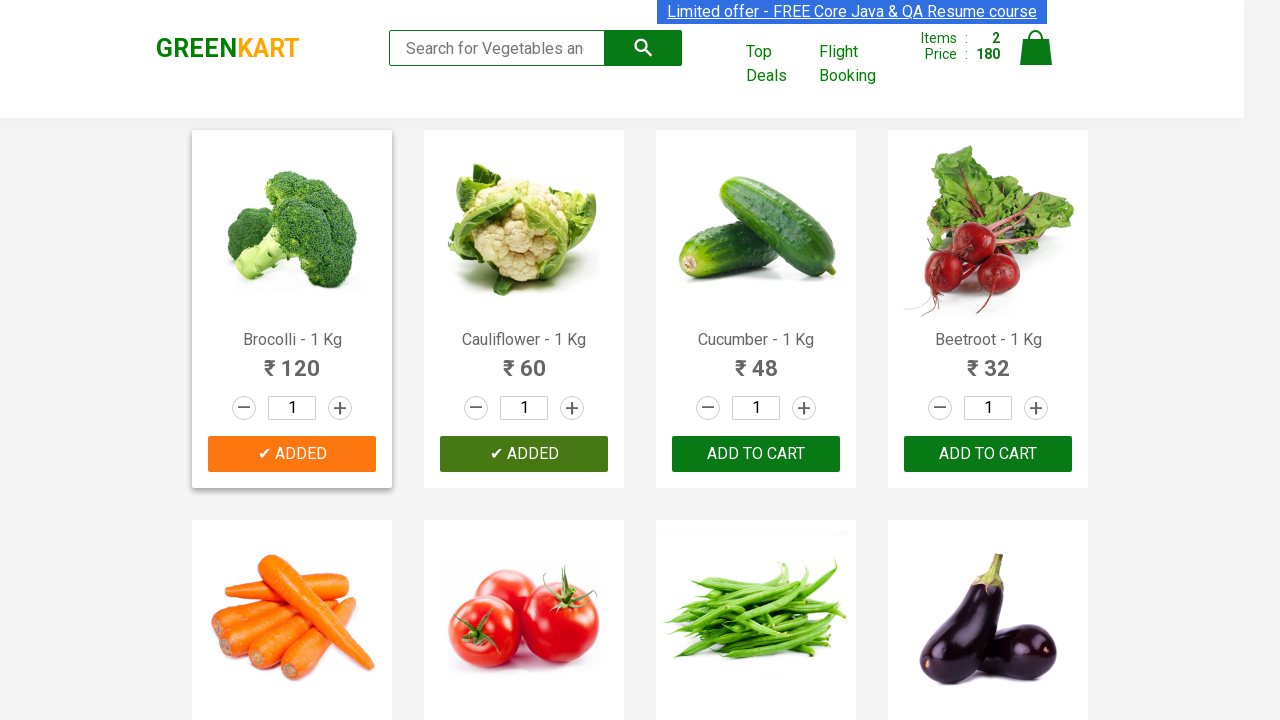

Added 'Cucumber' to cart at (756, 454) on xpath=//div[@class='product-action']/button >> nth=2
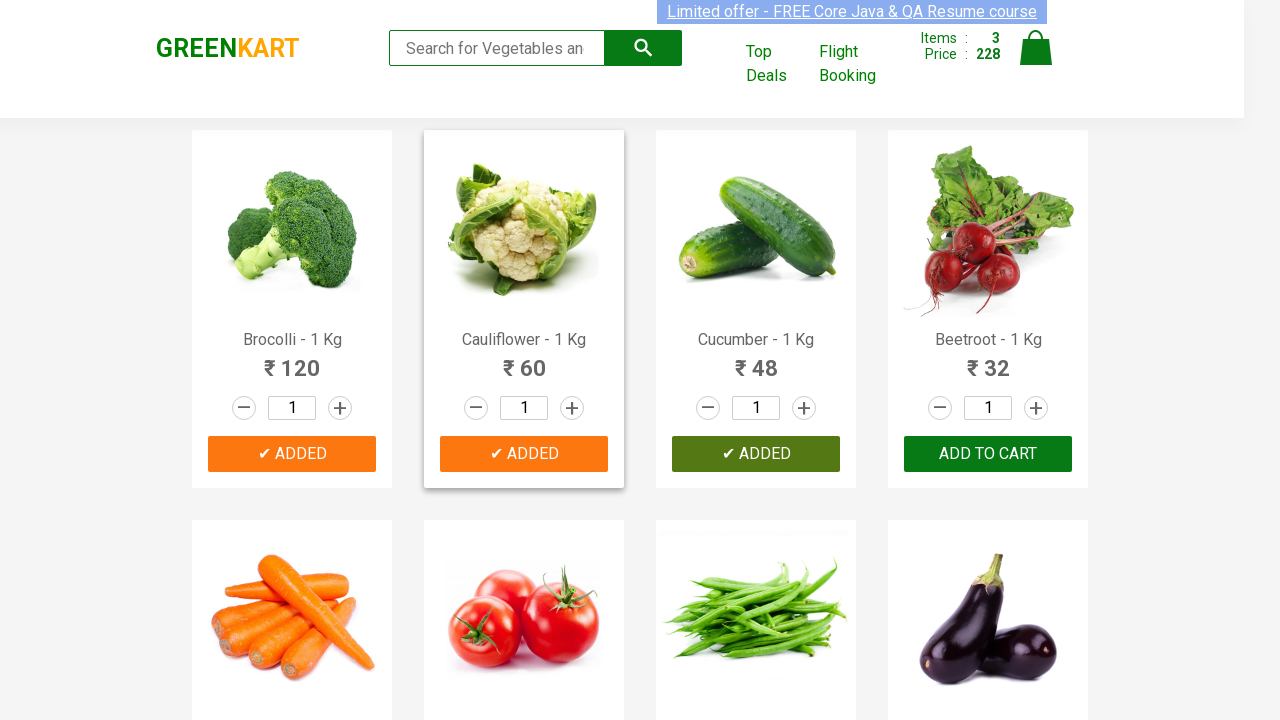

Added 'Mango' to cart at (524, 360) on xpath=//div[@class='product-action']/button >> nth=17
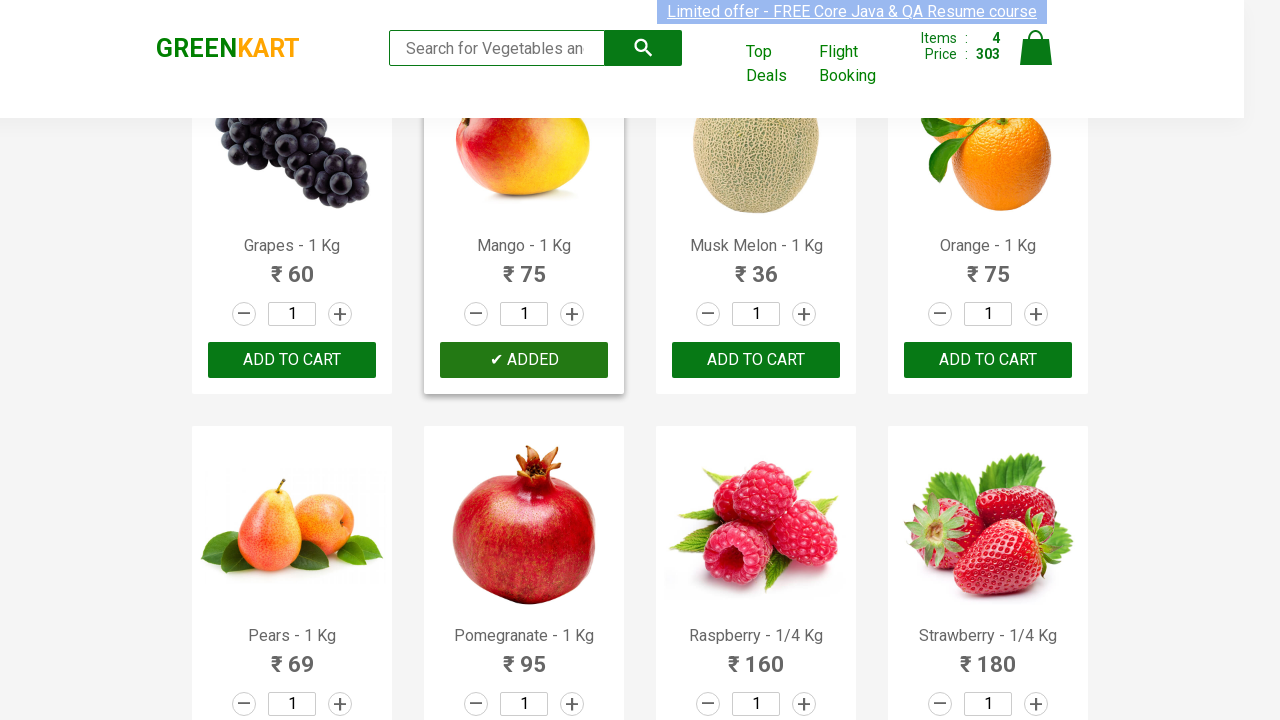

Clicked cart icon to view shopping cart at (1036, 48) on img[alt='Cart']
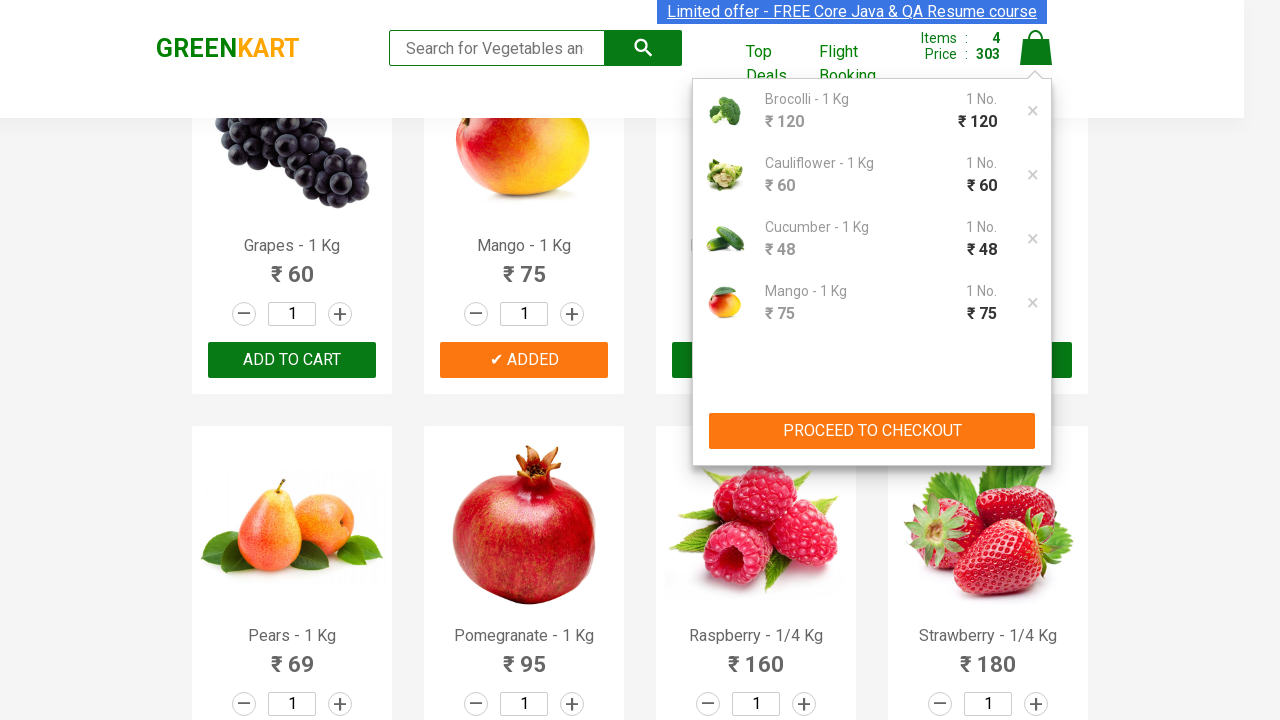

Clicked 'PROCEED TO CHECKOUT' button at (872, 431) on xpath=//button[text()='PROCEED TO CHECKOUT']
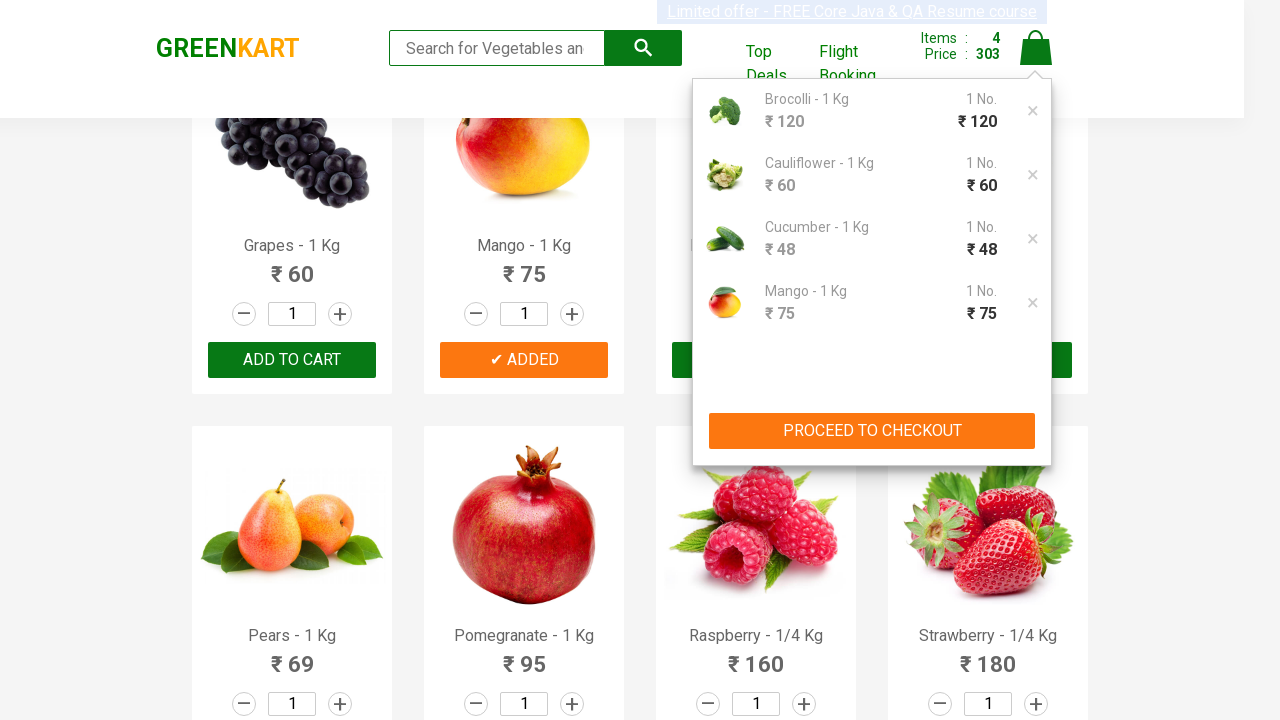

Promo code input field is visible
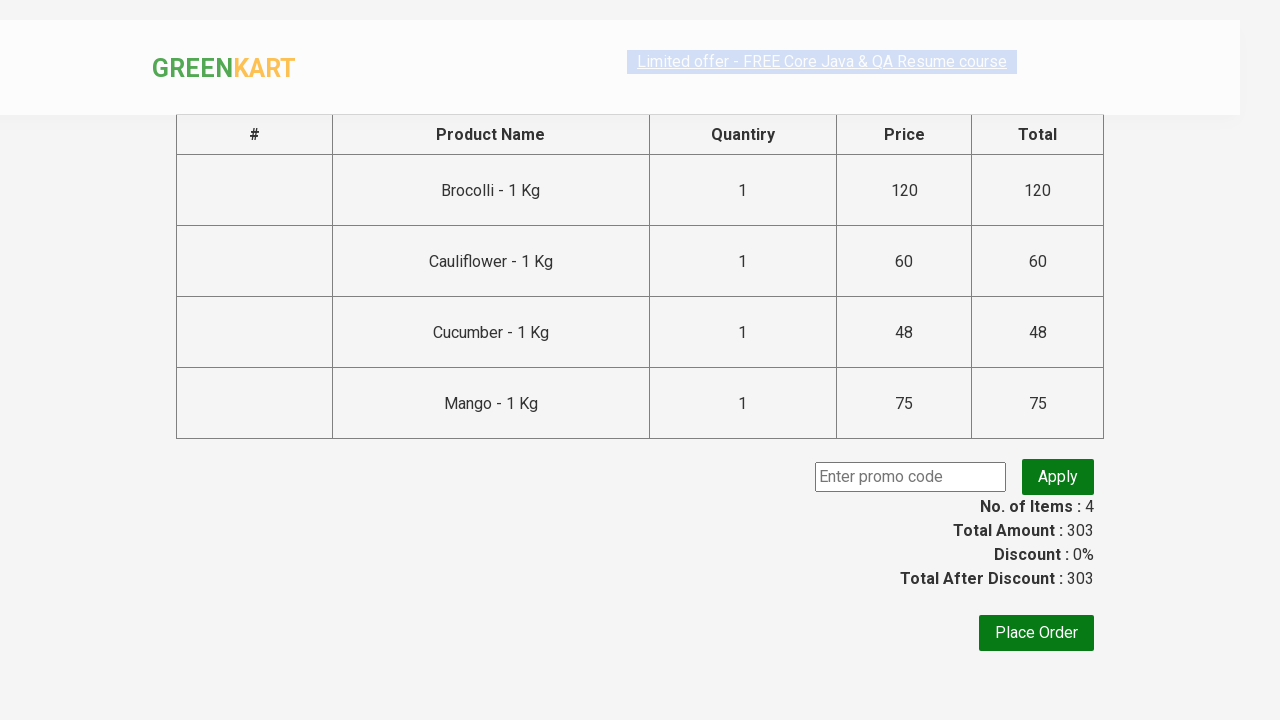

Filled promo code field with 'rahulshettyacademy' on .promoCode
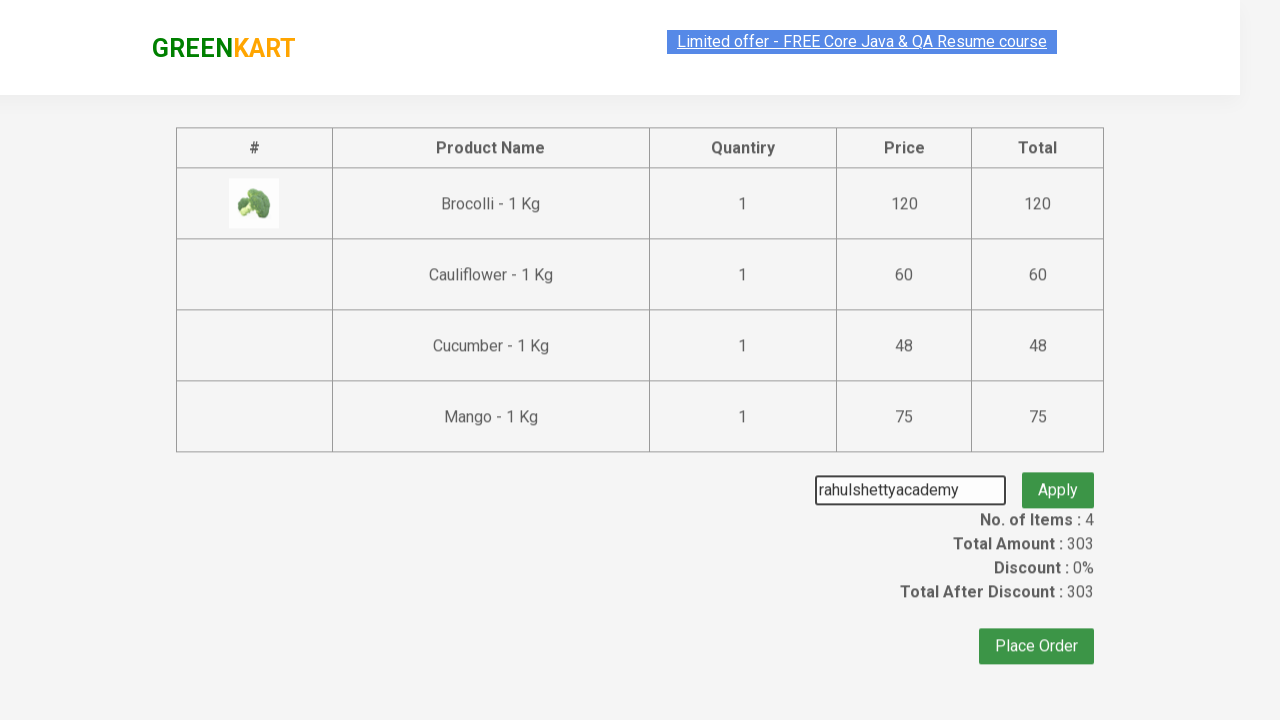

Clicked apply promo button at (1058, 477) on button.promoBtn
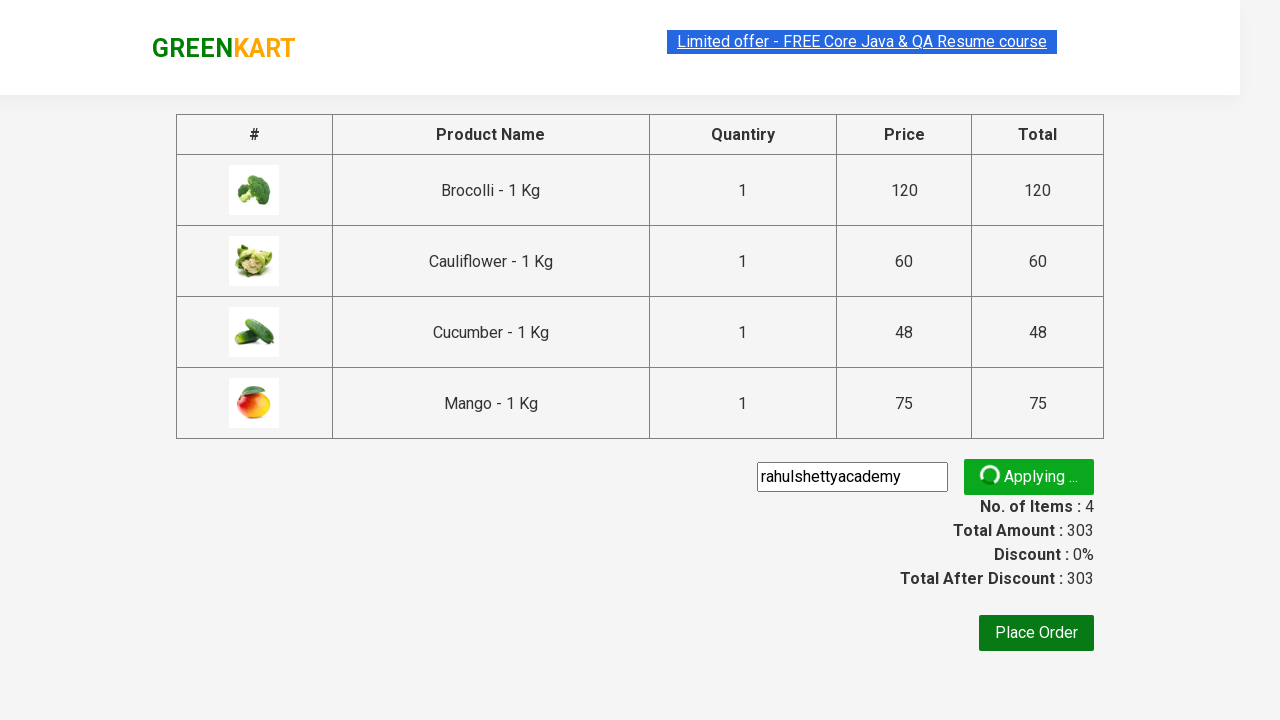

Promo code was successfully applied - promo info message appeared
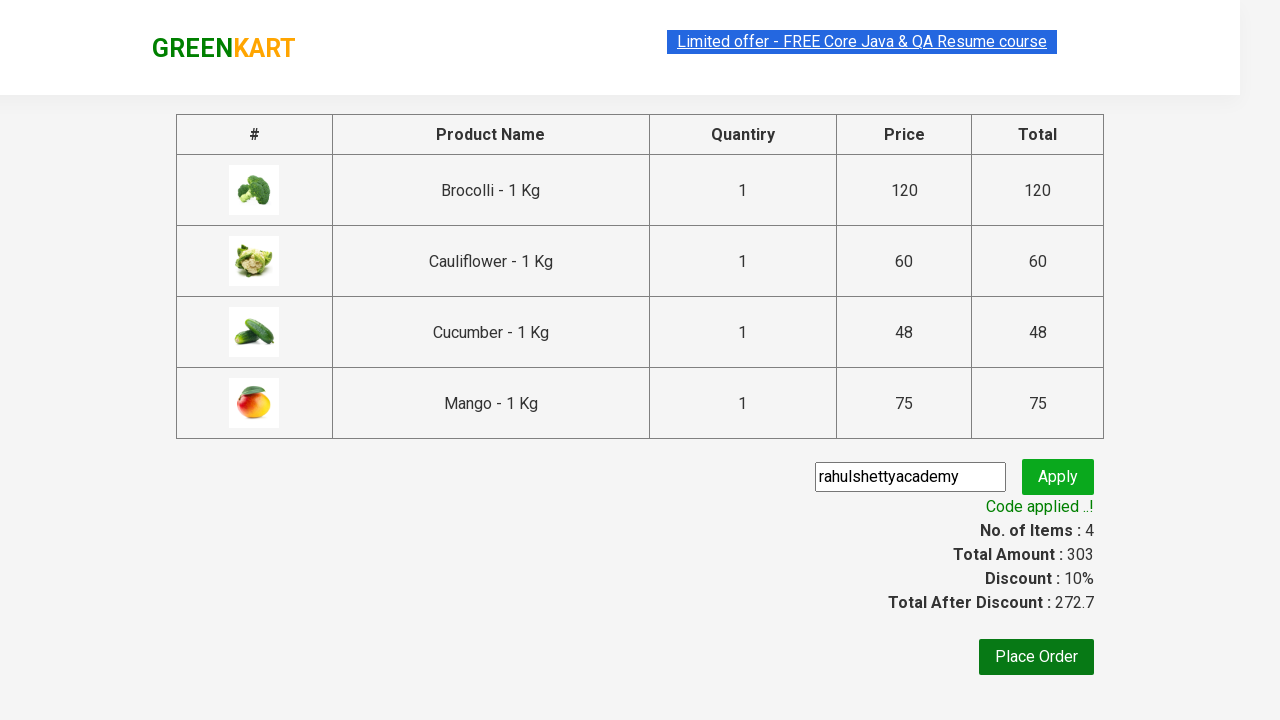

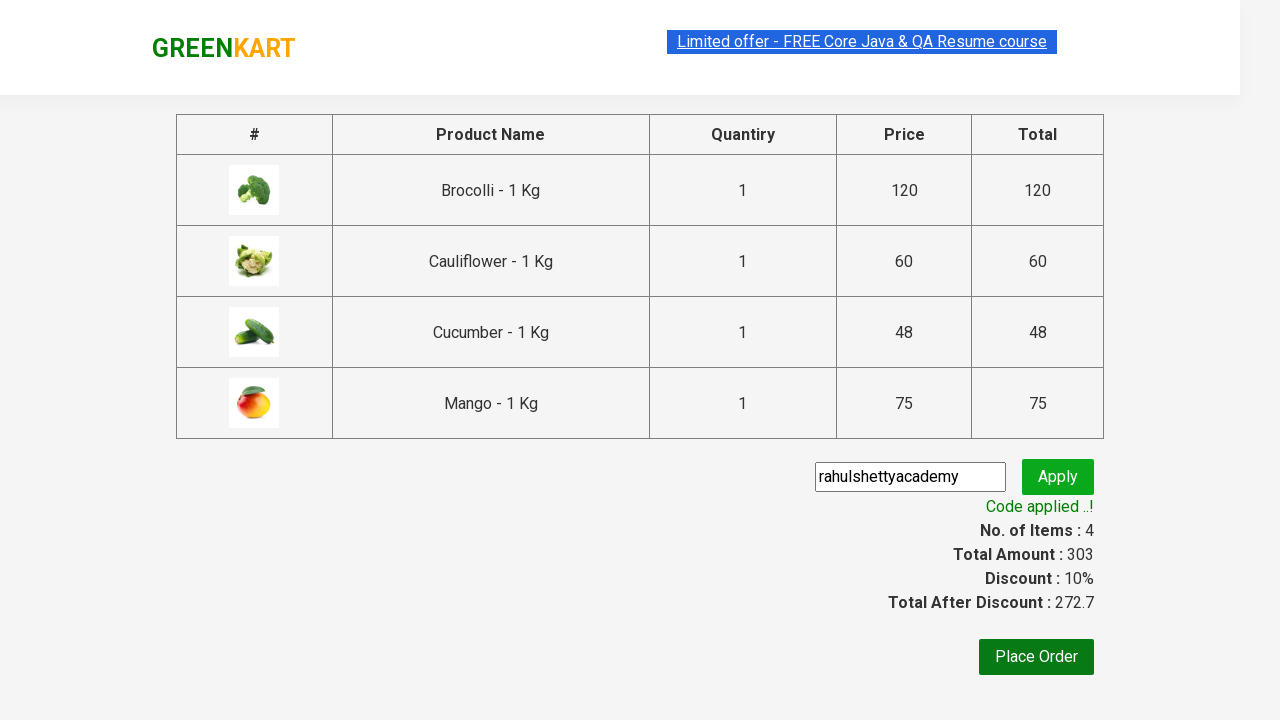